Tests input element interactions by finding a number input field, clearing it, entering a value, and verifying the entered value is correctly stored

Starting URL: https://the-internet.herokuapp.com/inputs

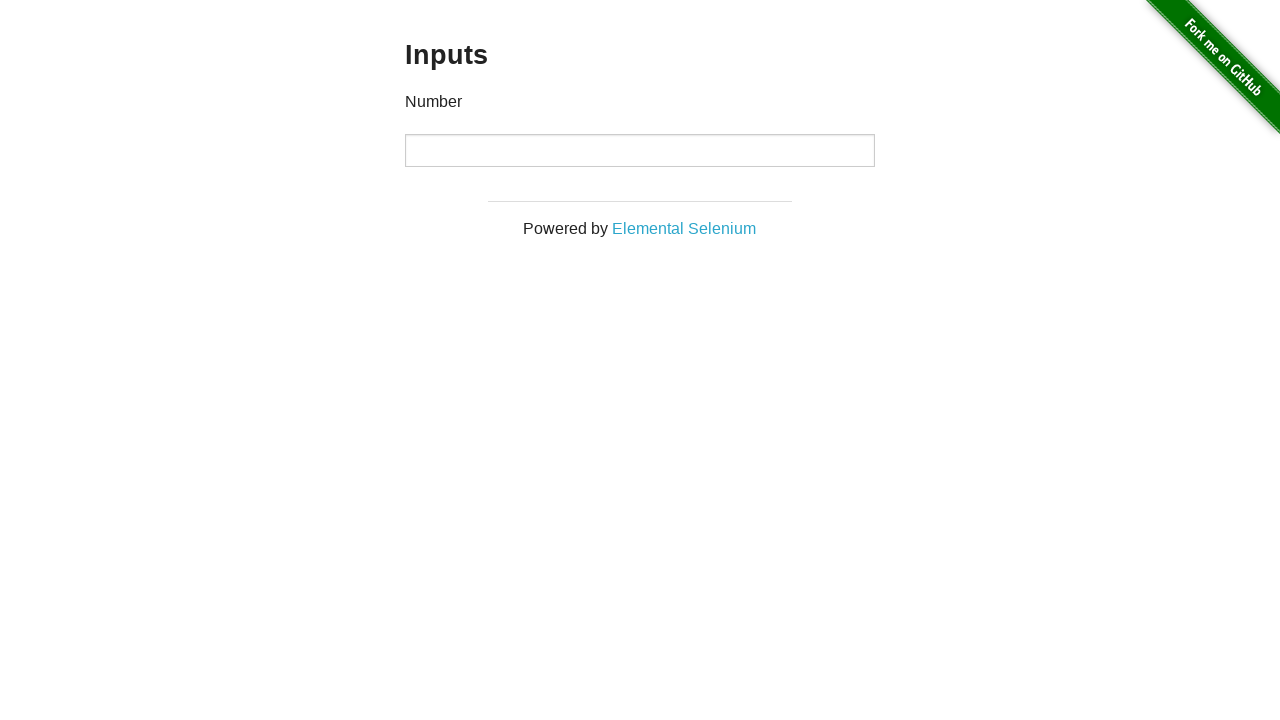

Located the first input element on the page
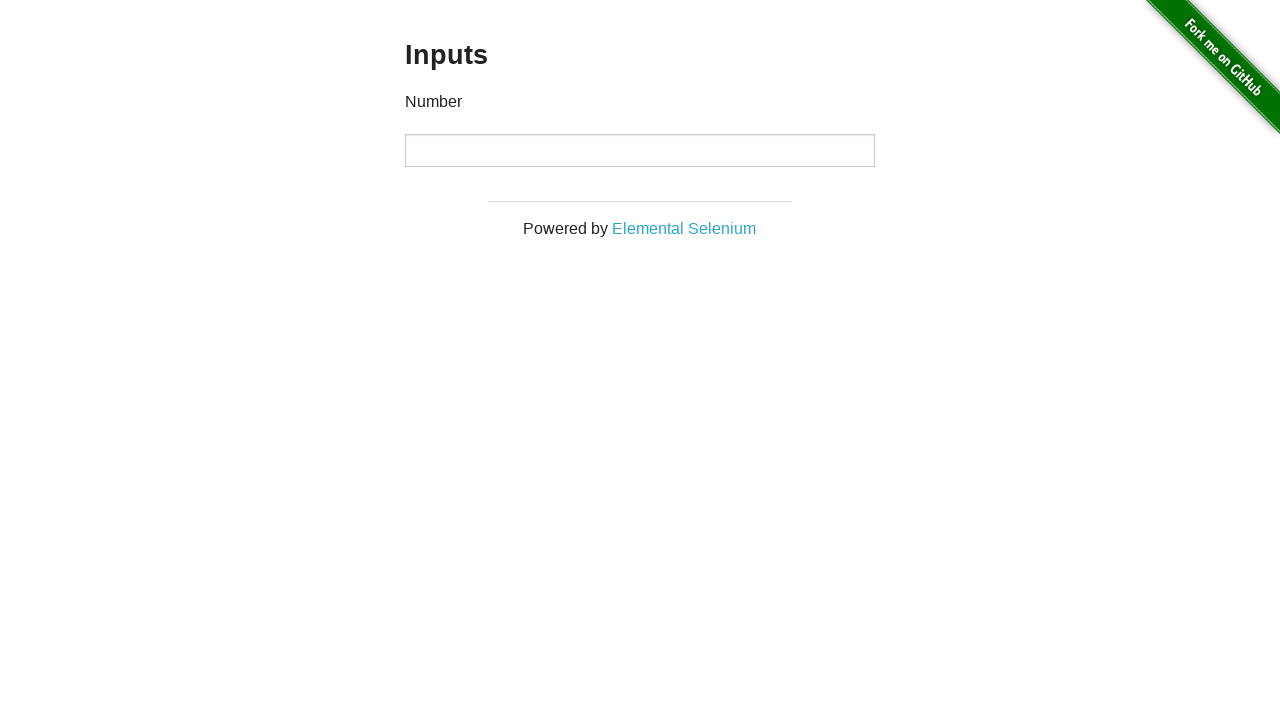

Input element is now visible
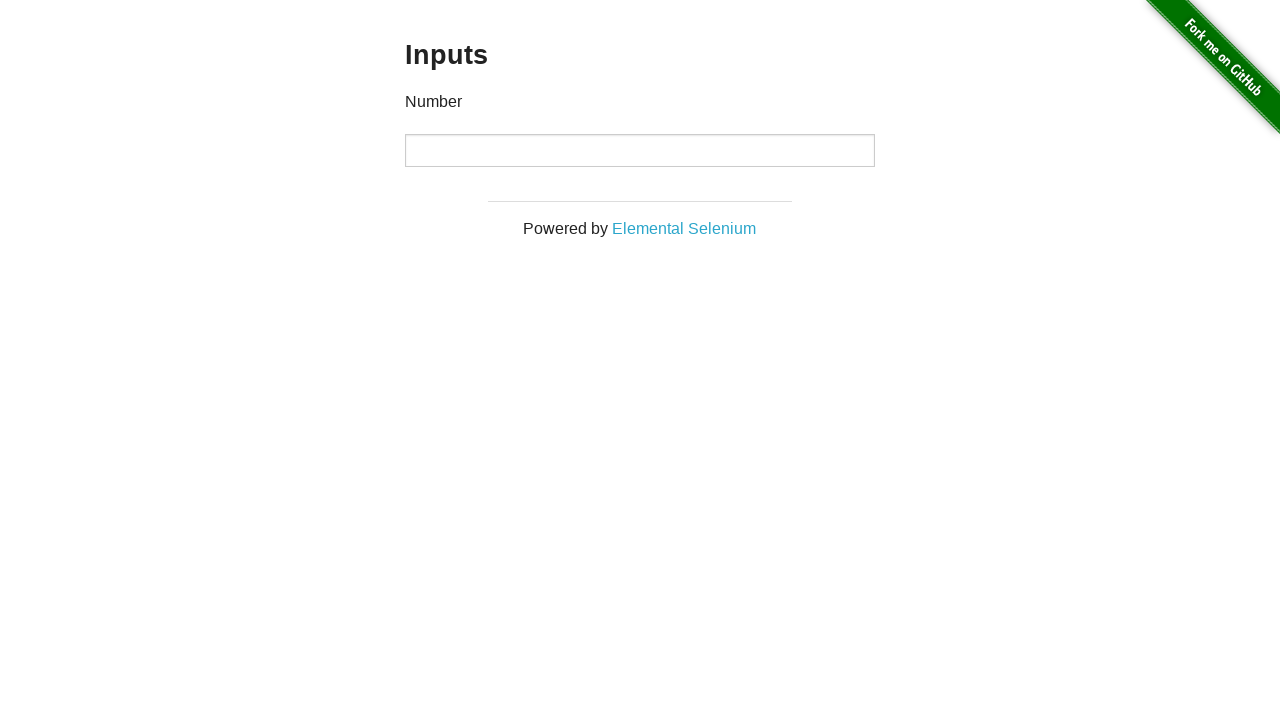

Cleared the input field on input >> nth=0
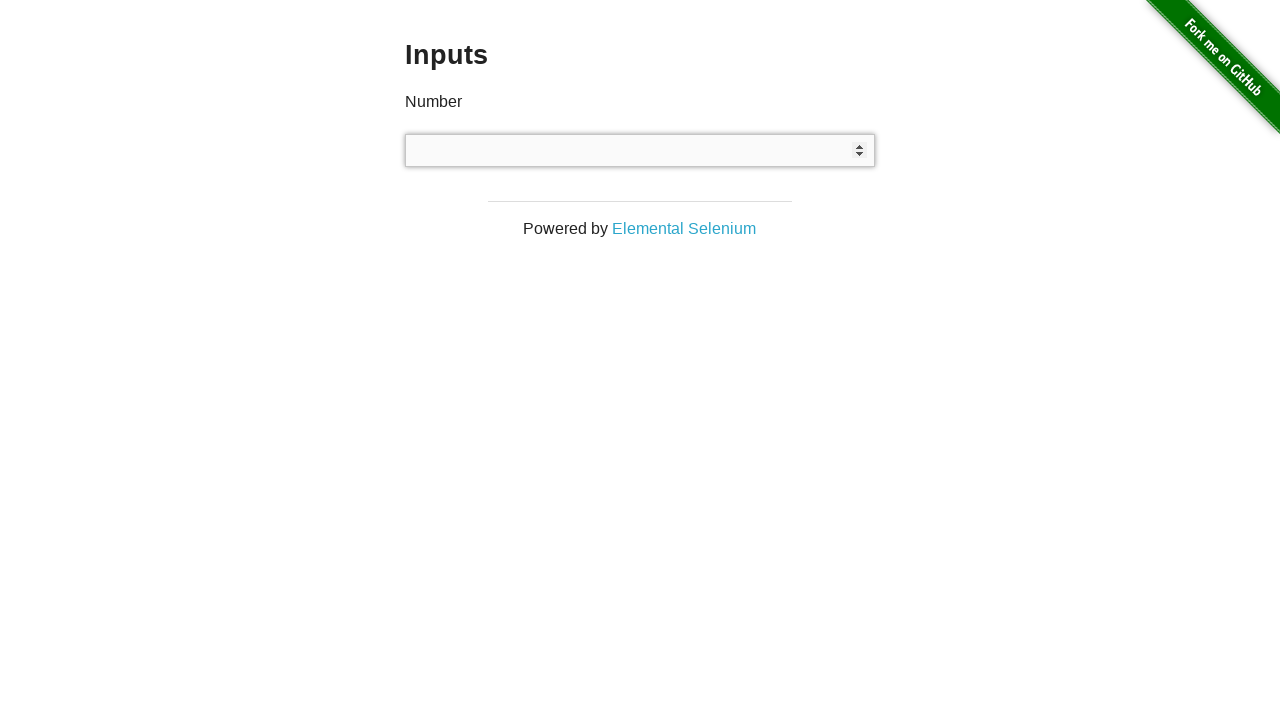

Entered value '12345' into the input field on input >> nth=0
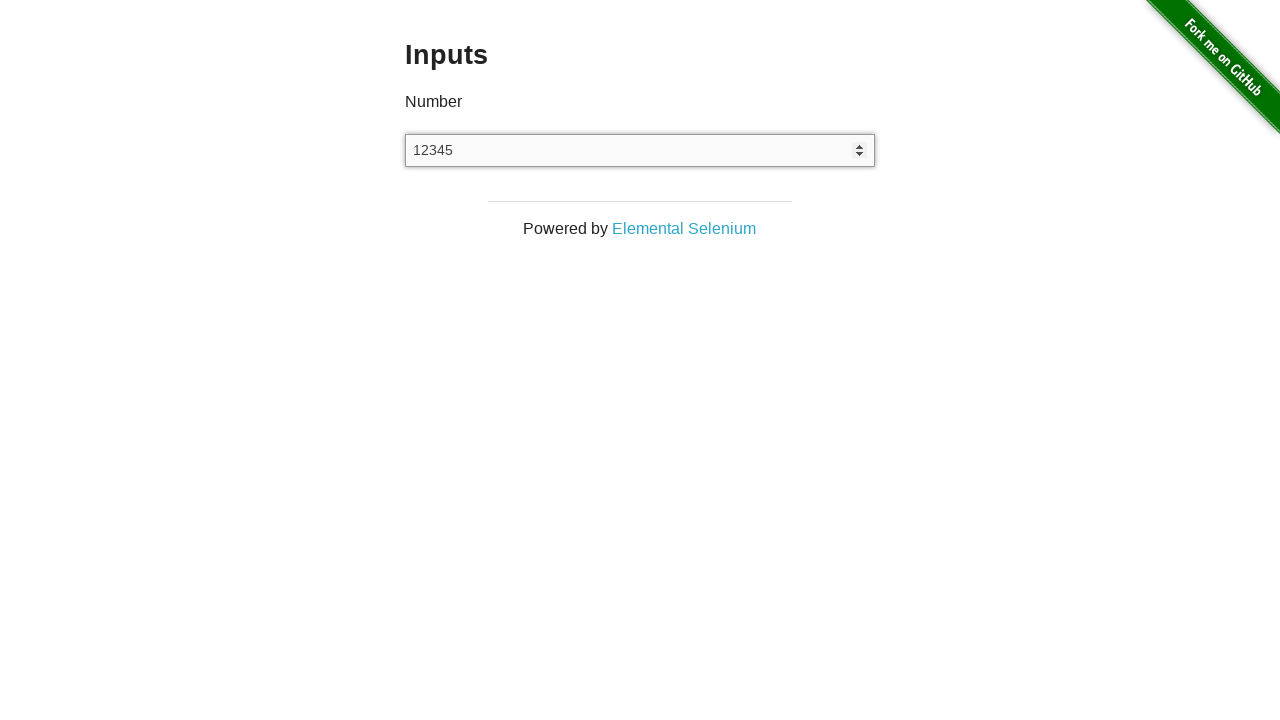

Verified that the input field contains the correct value '12345'
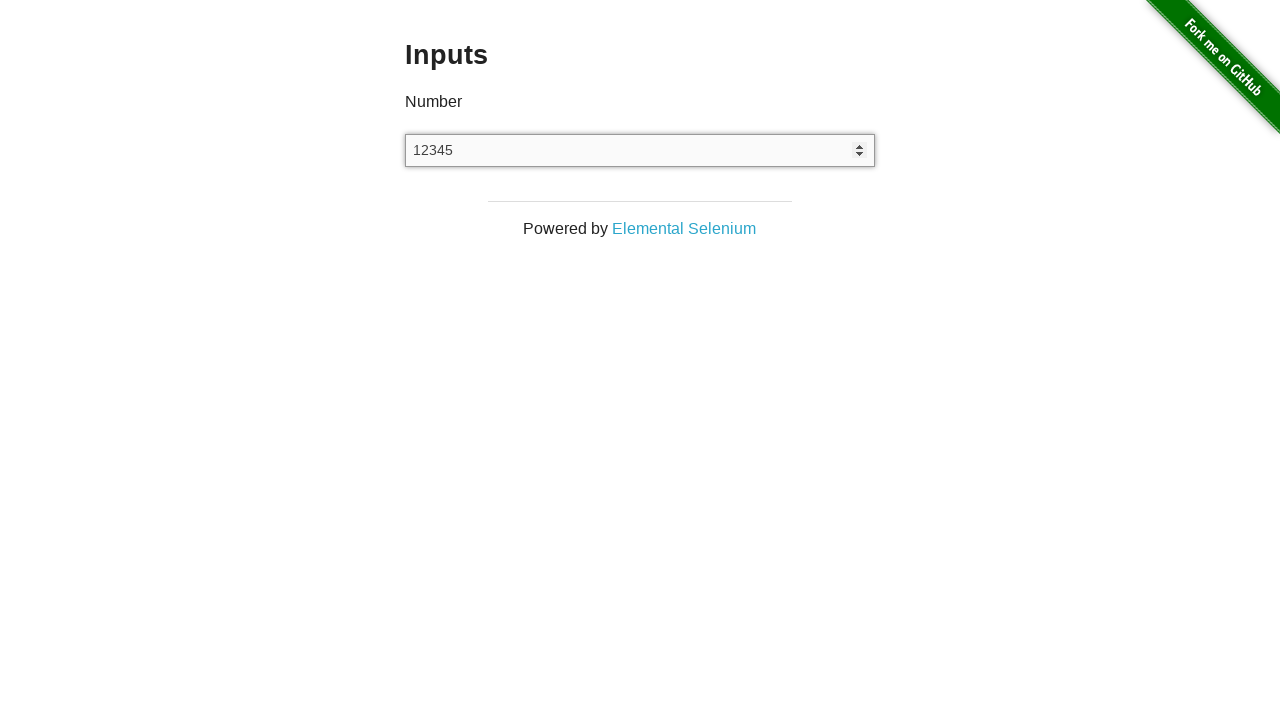

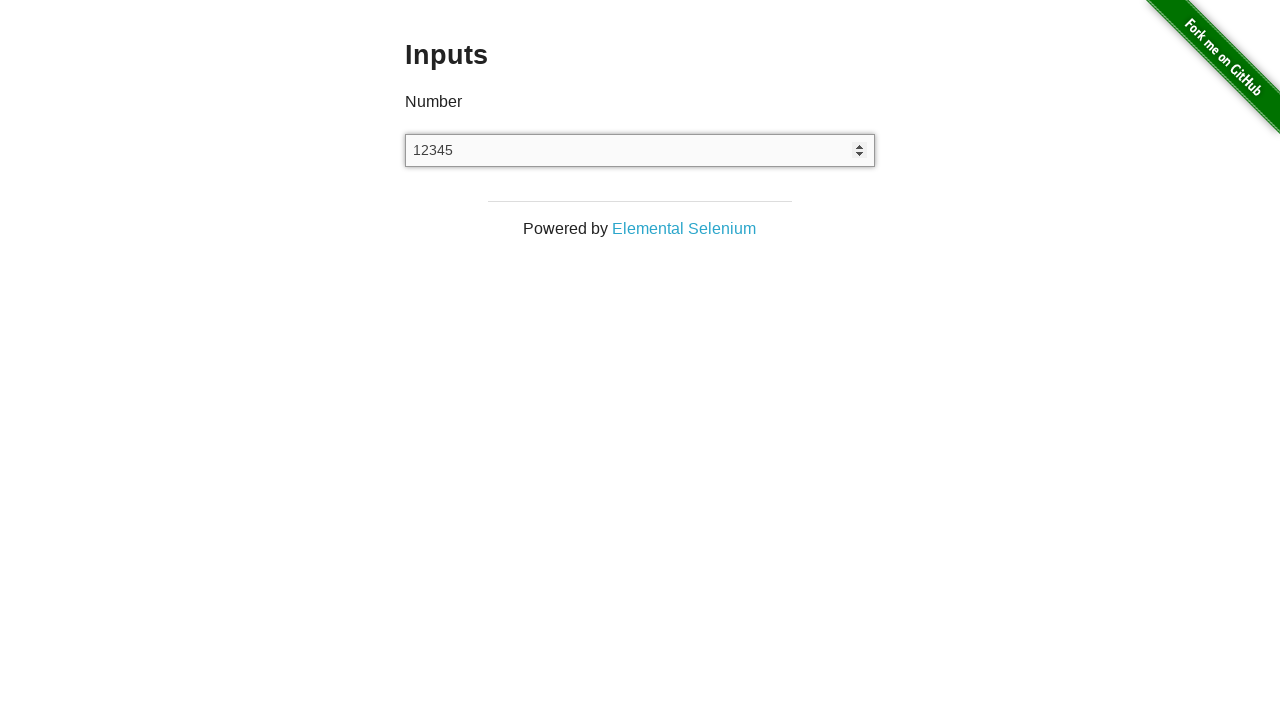